Tests multi-select dropdown functionality by selecting options by index and visible text from a dropdown element

Starting URL: https://omayo.blogspot.com/

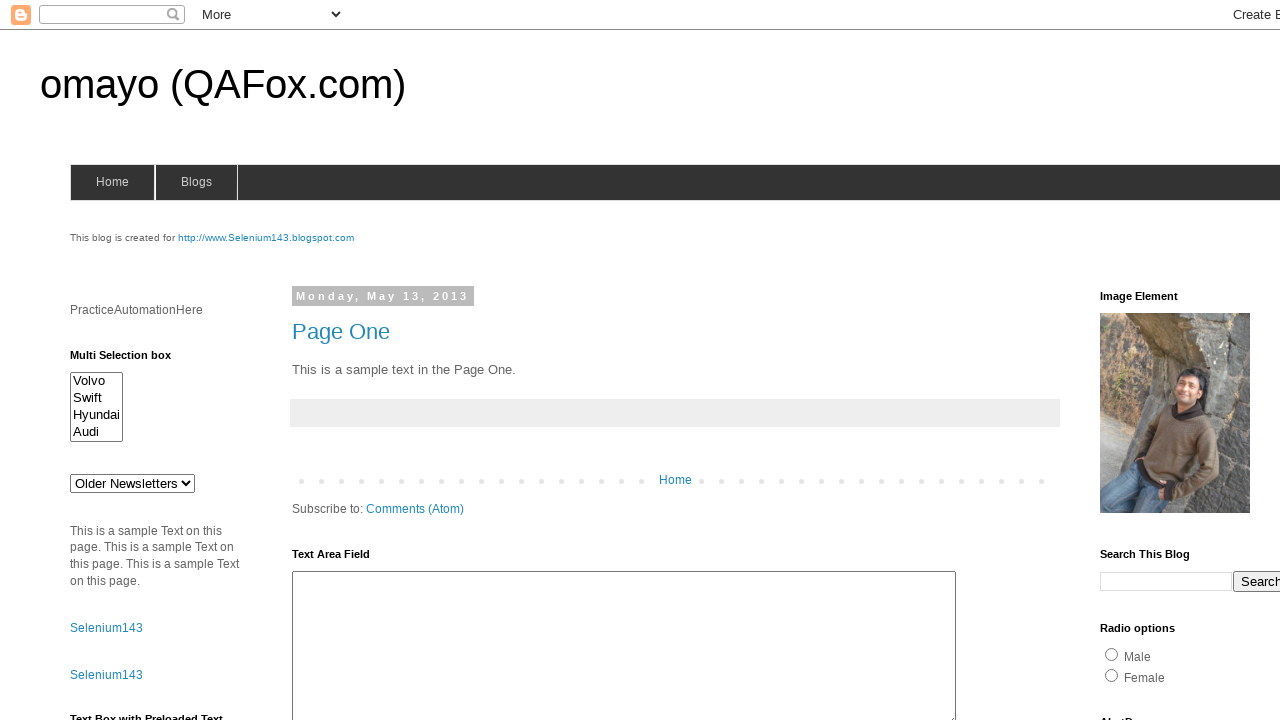

Selected first option (index 0) from multi-select dropdown on select#multiselect1
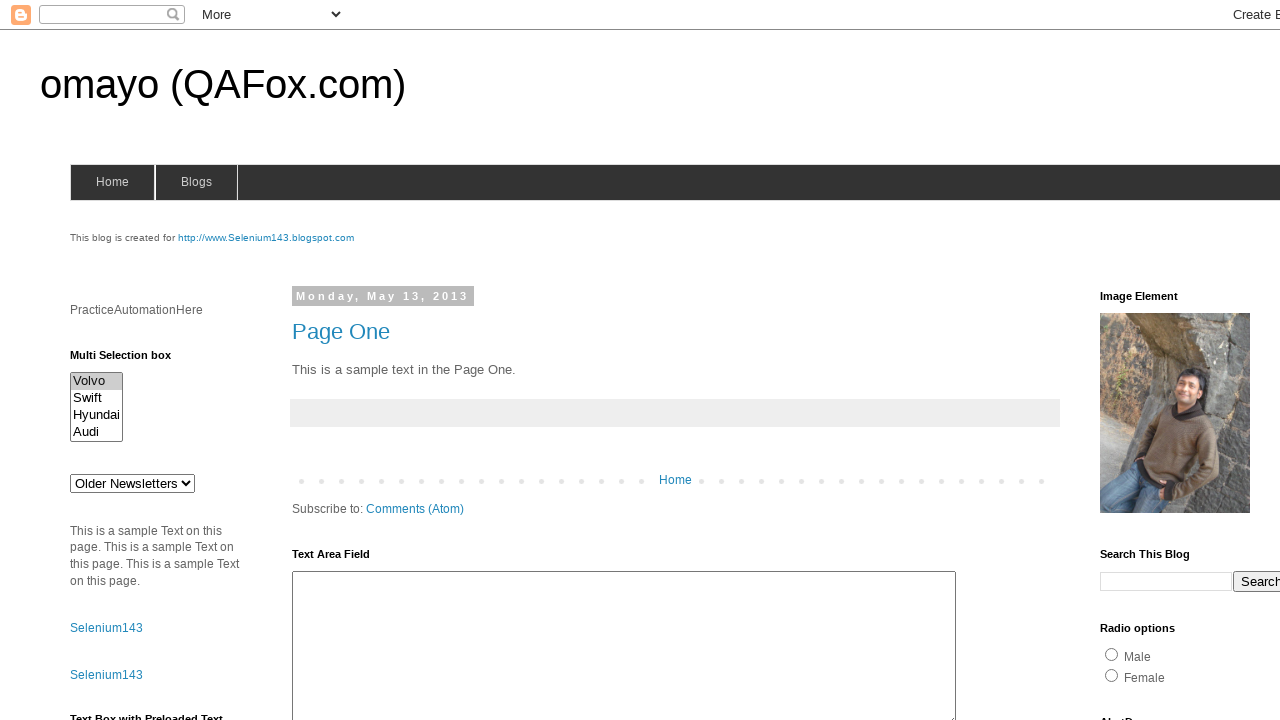

Selected 'Hyundai' option by visible text from multi-select dropdown on select#multiselect1
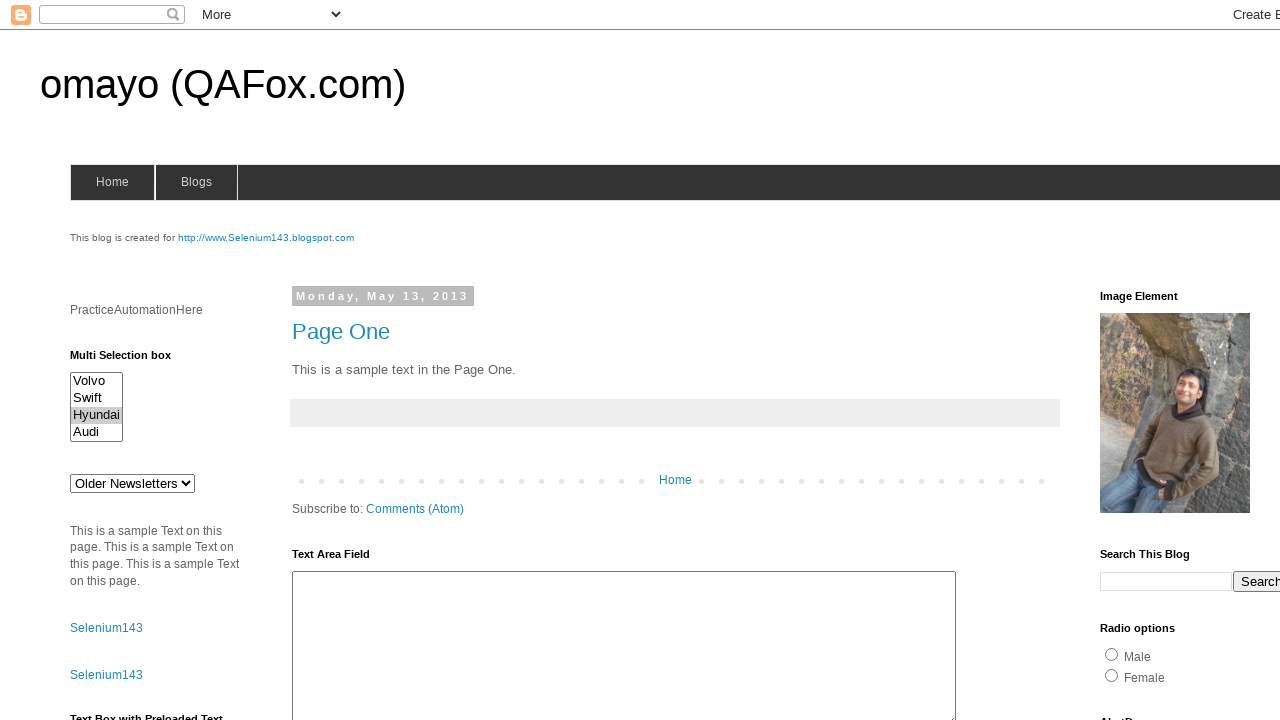

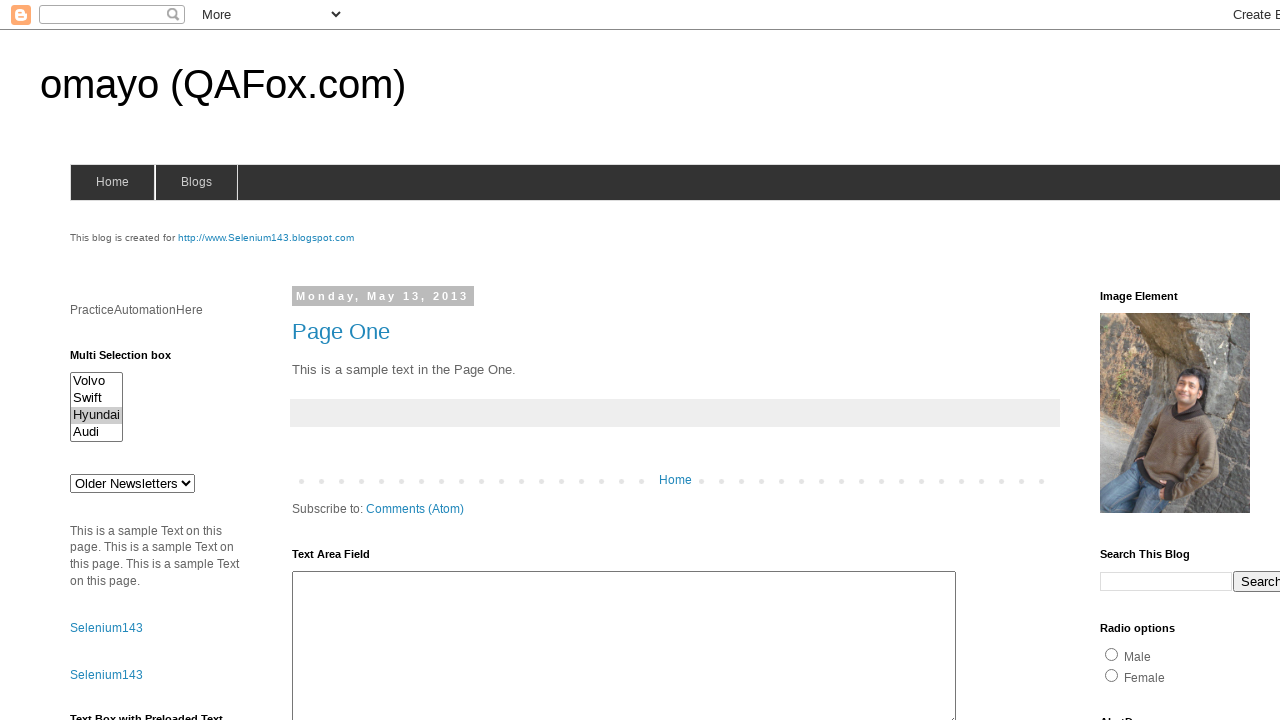